Tests editing a todo item by double-clicking, changing the text, and pressing Enter

Starting URL: https://demo.playwright.dev/todomvc

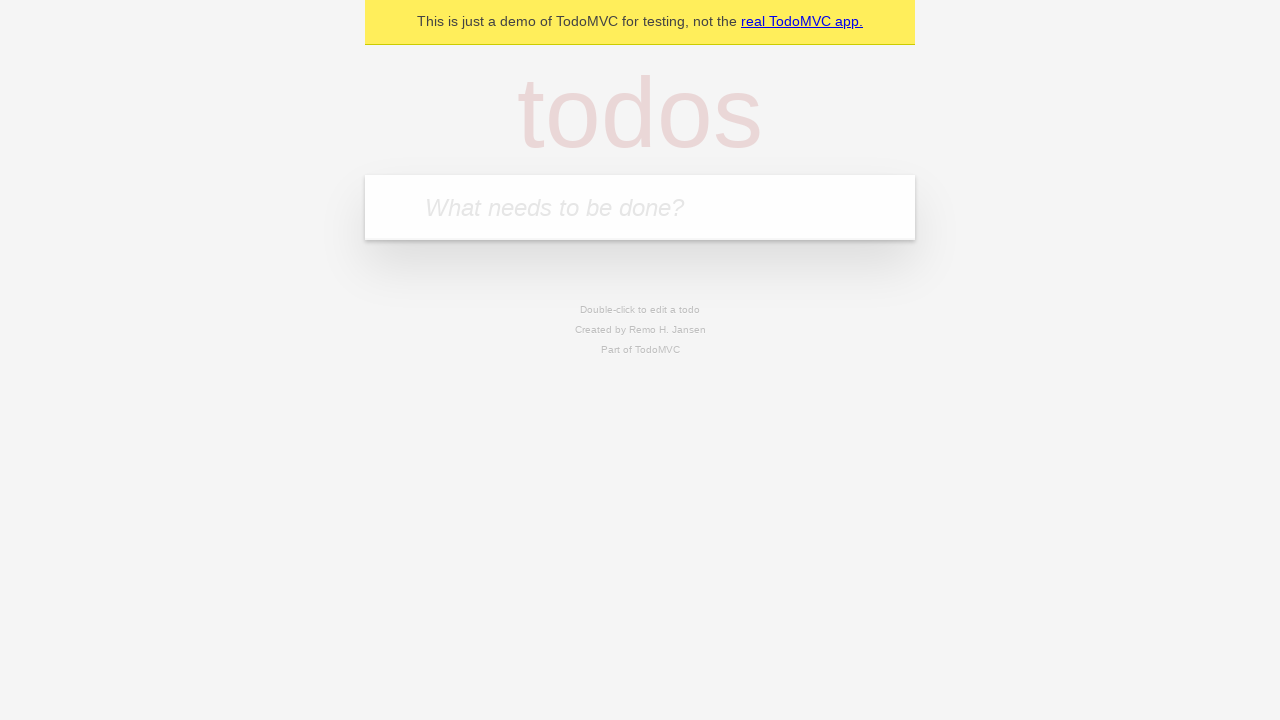

Filled todo input with 'buy some cheese' on internal:attr=[placeholder="What needs to be done?"i]
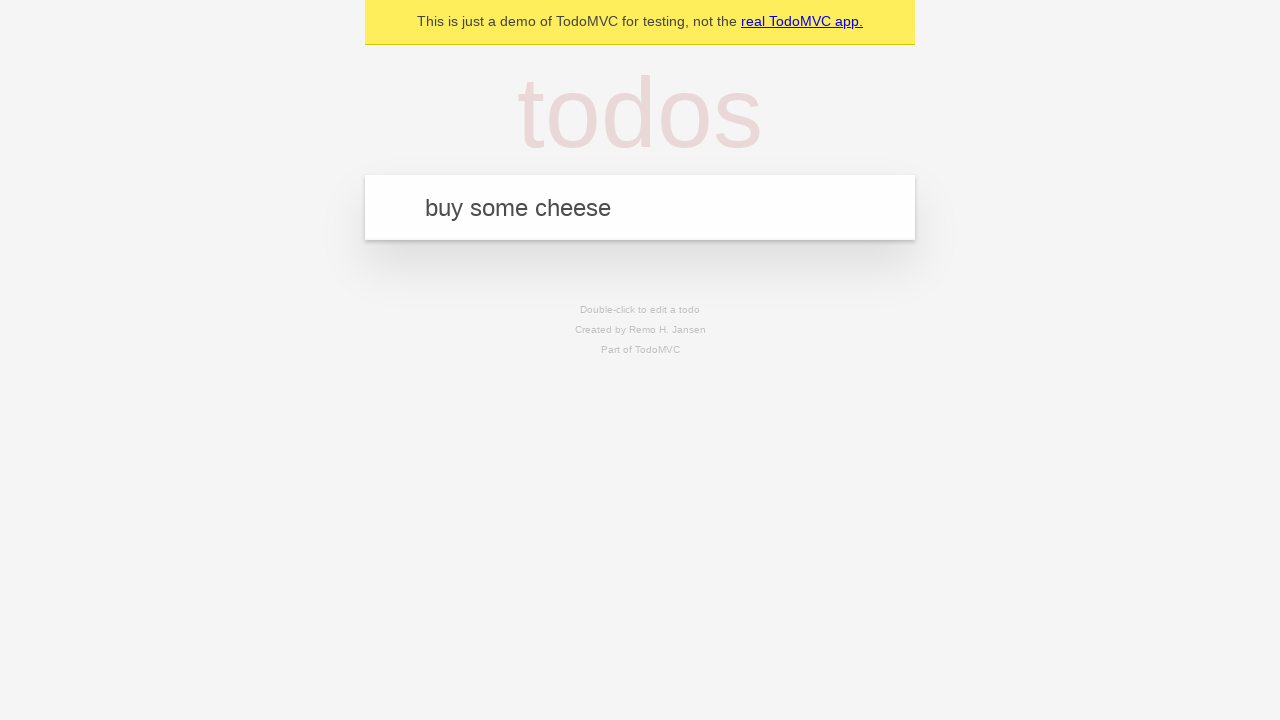

Pressed Enter to create todo 'buy some cheese' on internal:attr=[placeholder="What needs to be done?"i]
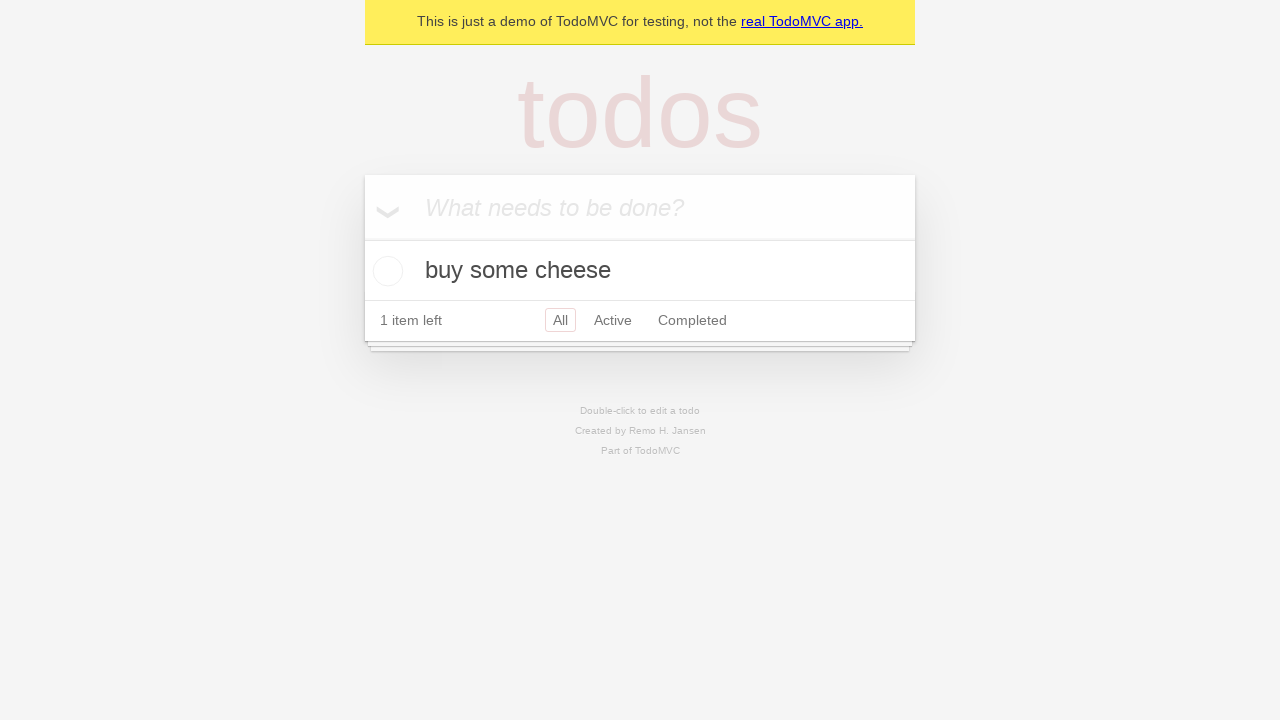

Filled todo input with 'feed the cat' on internal:attr=[placeholder="What needs to be done?"i]
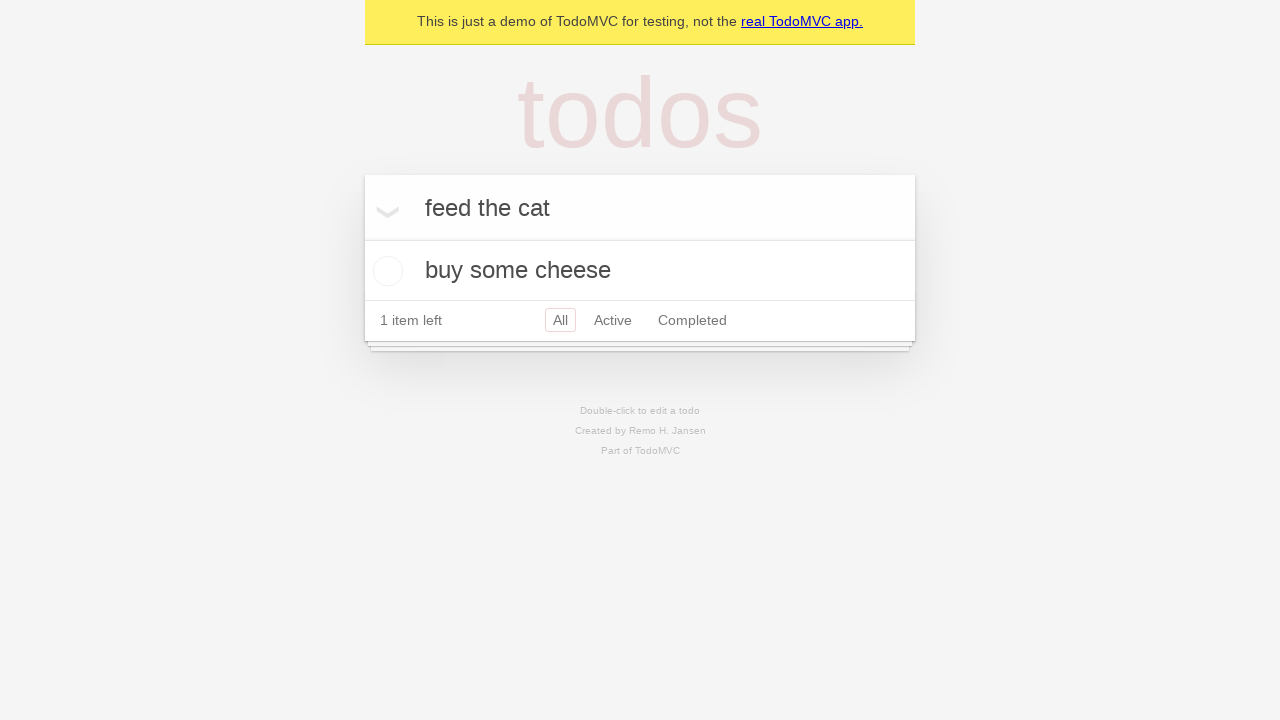

Pressed Enter to create todo 'feed the cat' on internal:attr=[placeholder="What needs to be done?"i]
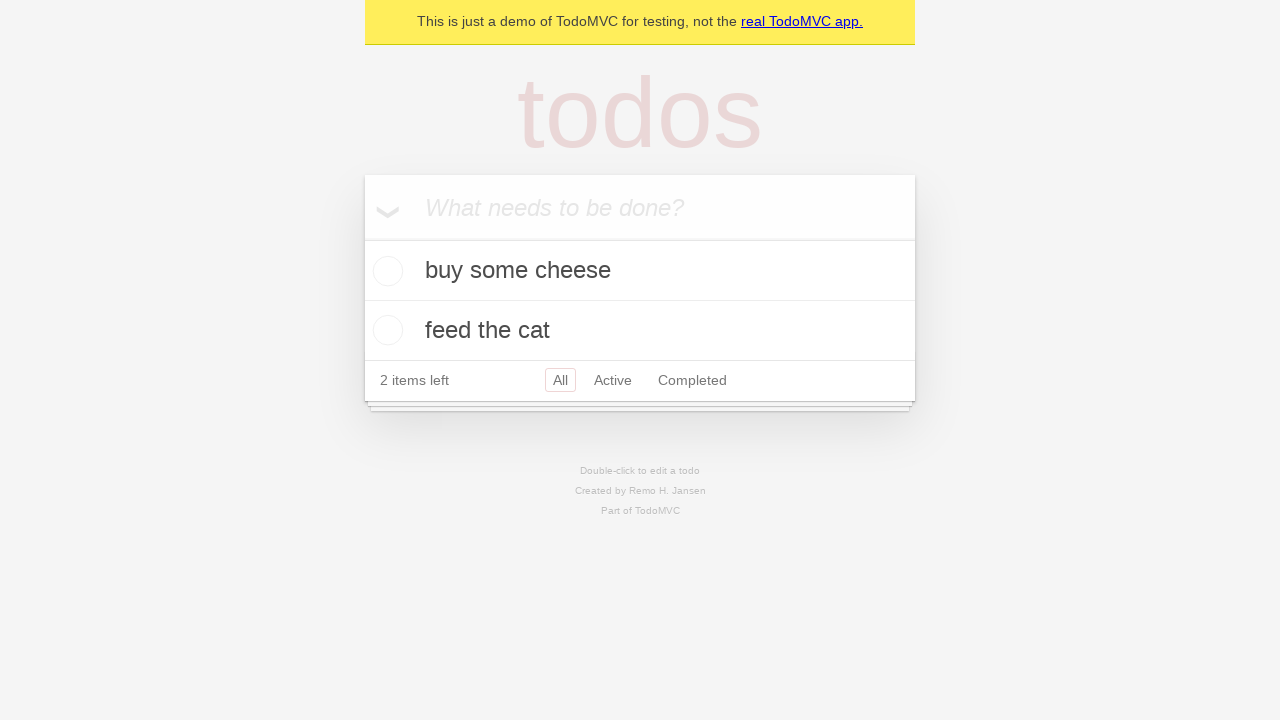

Filled todo input with 'book a doctors appointment' on internal:attr=[placeholder="What needs to be done?"i]
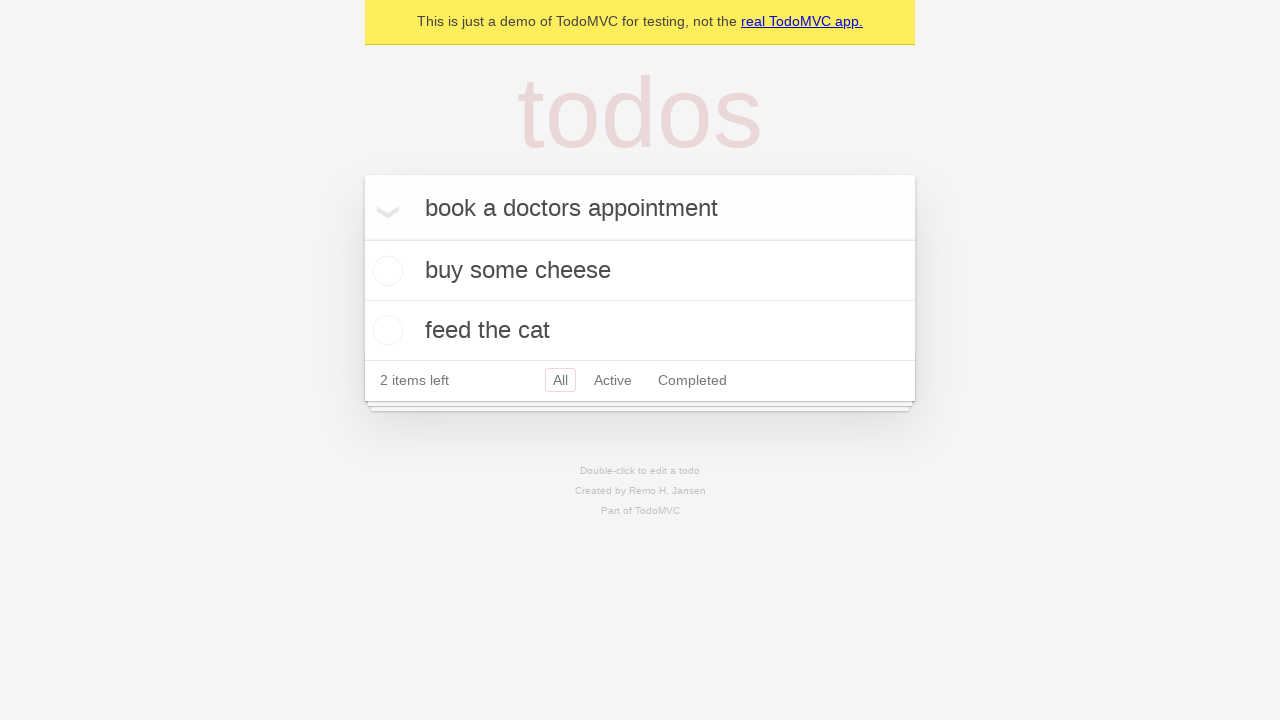

Pressed Enter to create todo 'book a doctors appointment' on internal:attr=[placeholder="What needs to be done?"i]
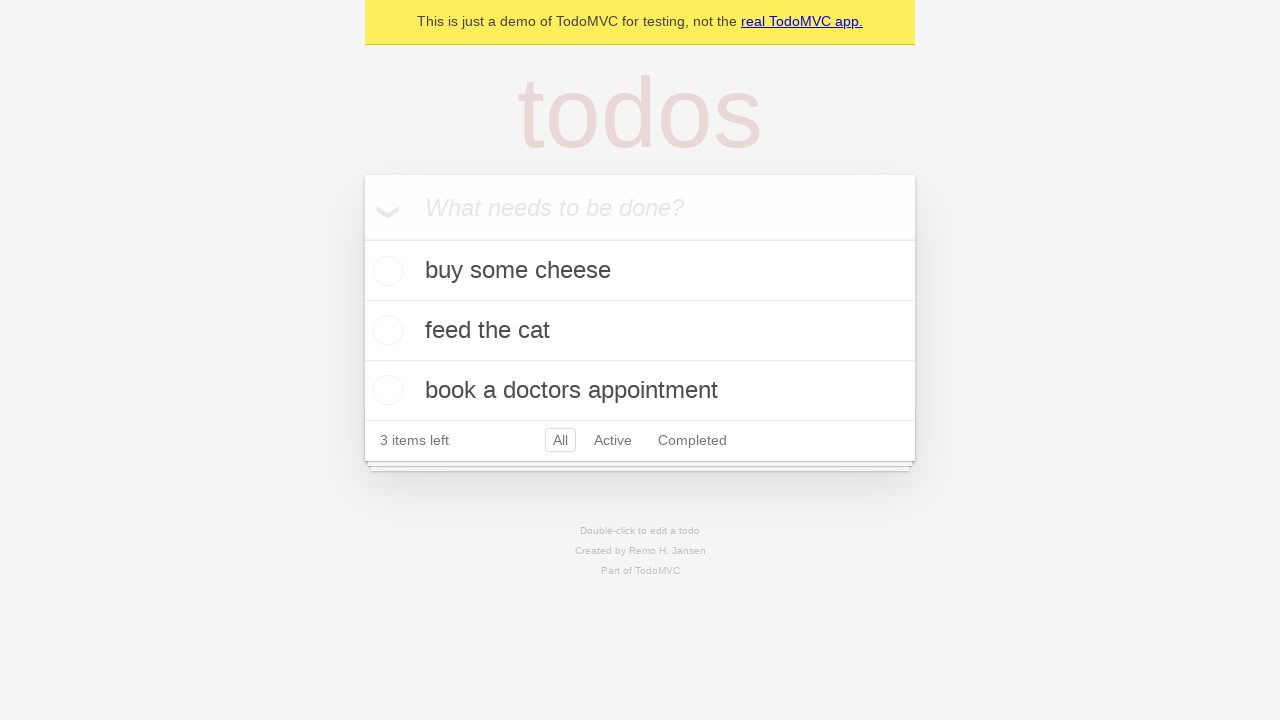

Located all todo items
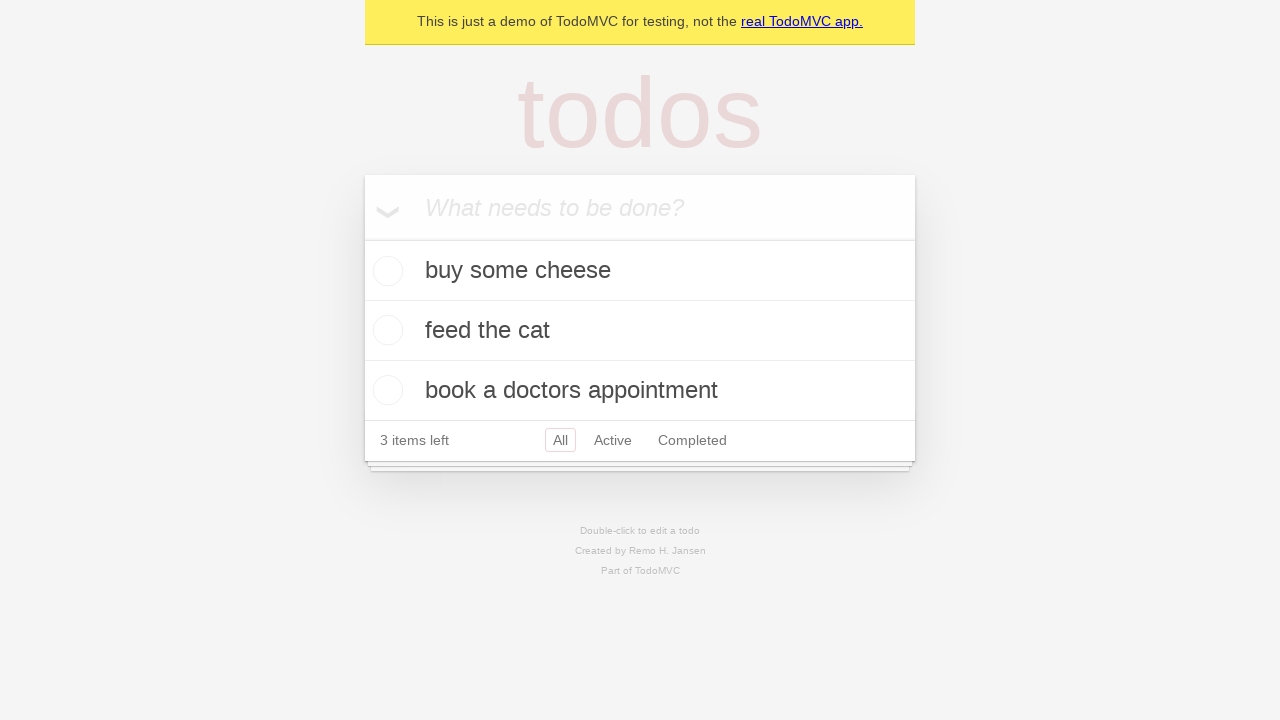

Selected second todo item
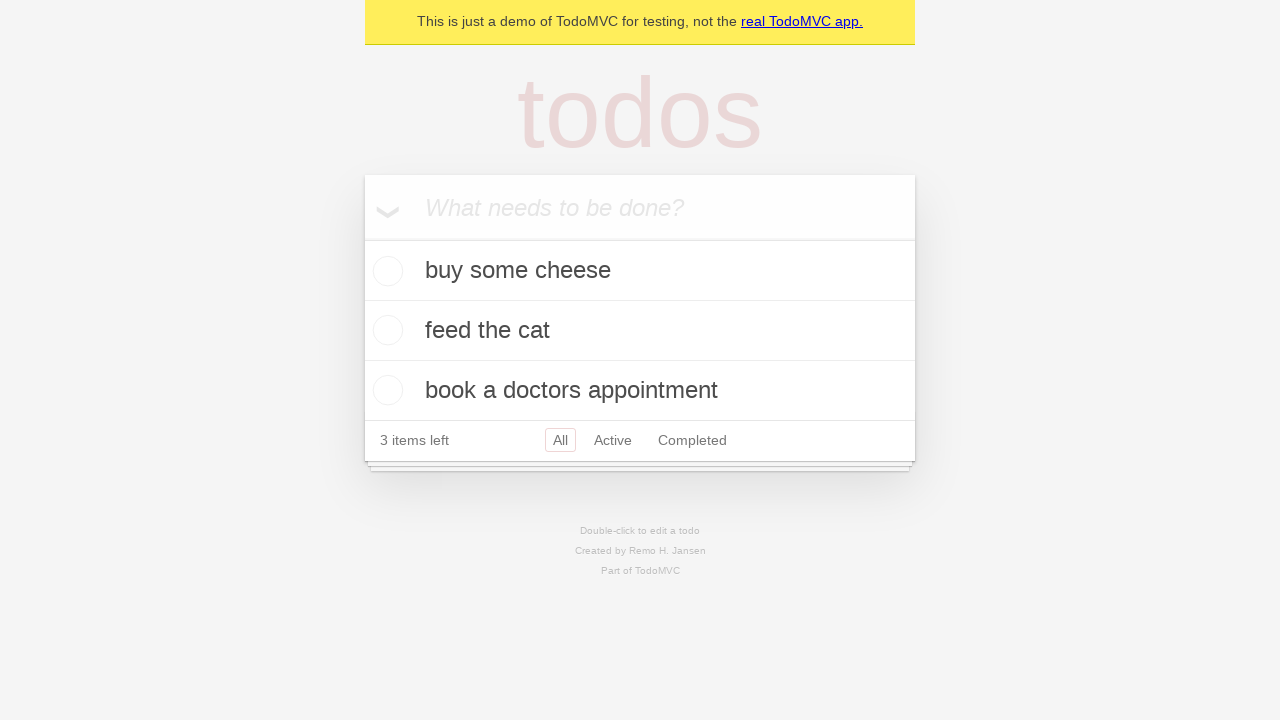

Double-clicked second todo item to enter edit mode at (640, 331) on internal:testid=[data-testid="todo-item"s] >> nth=1
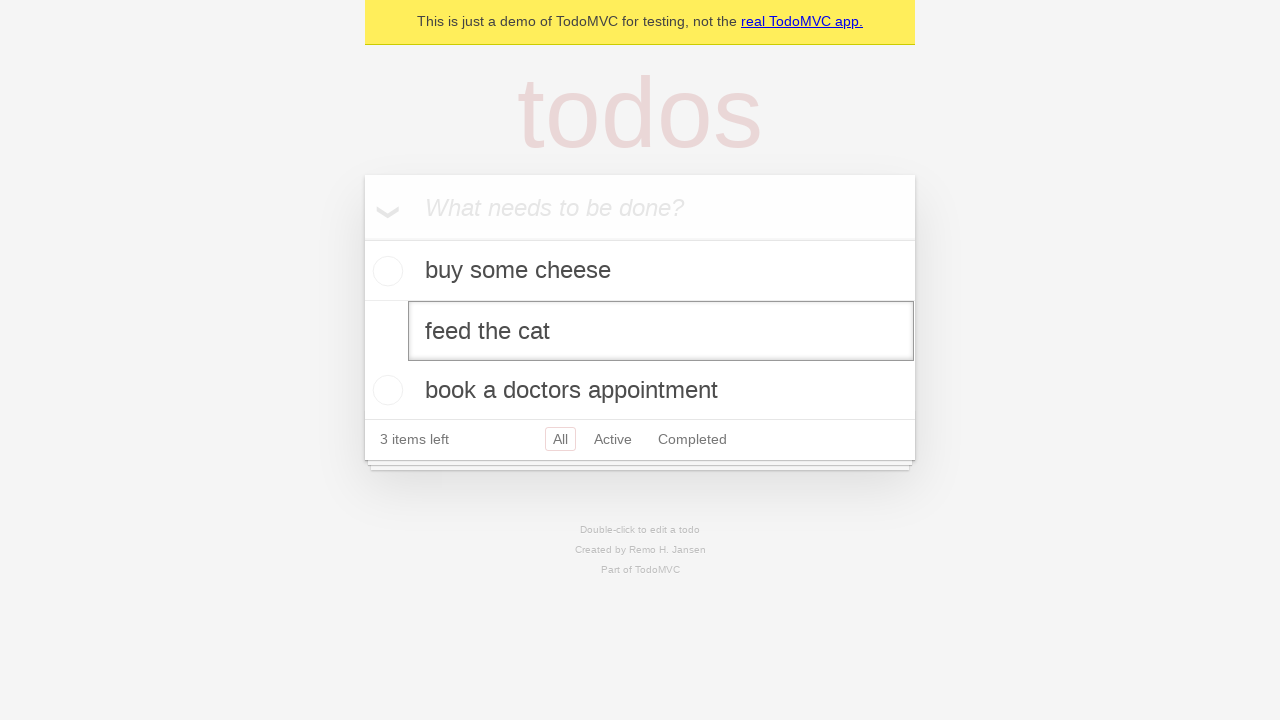

Located edit textbox
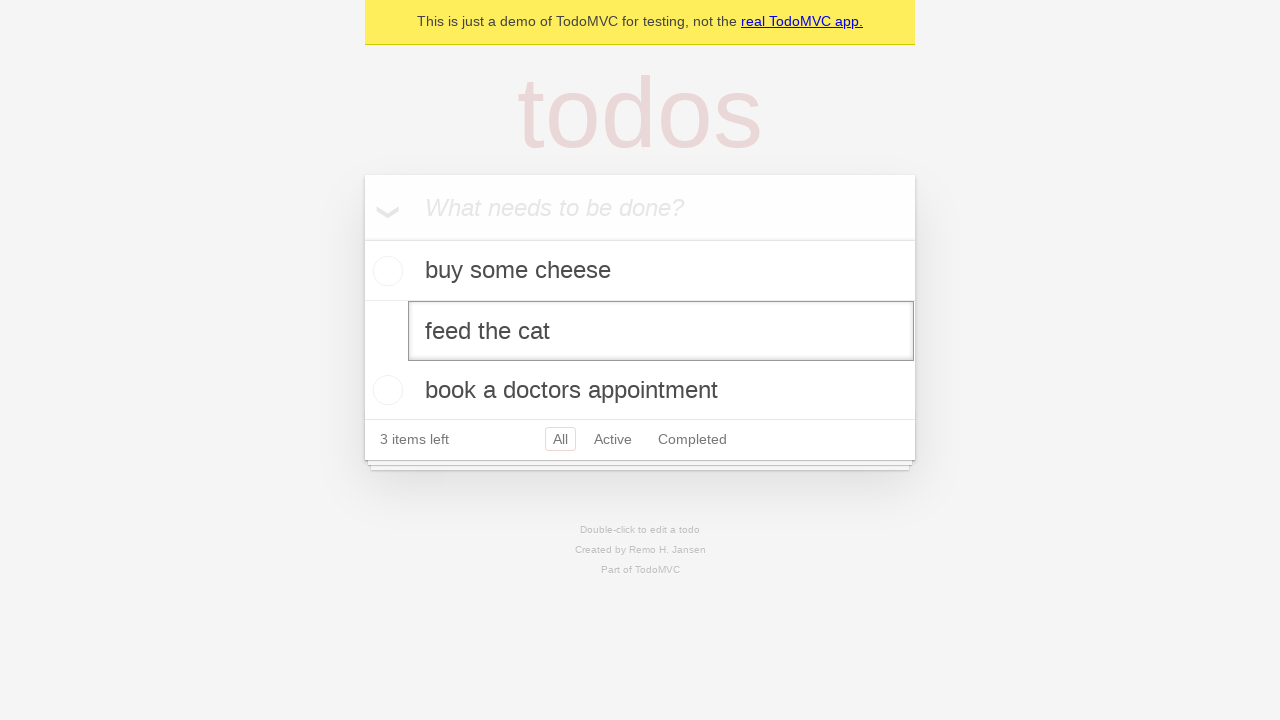

Filled edit field with 'buy some sausages' on internal:testid=[data-testid="todo-item"s] >> nth=1 >> internal:role=textbox[nam
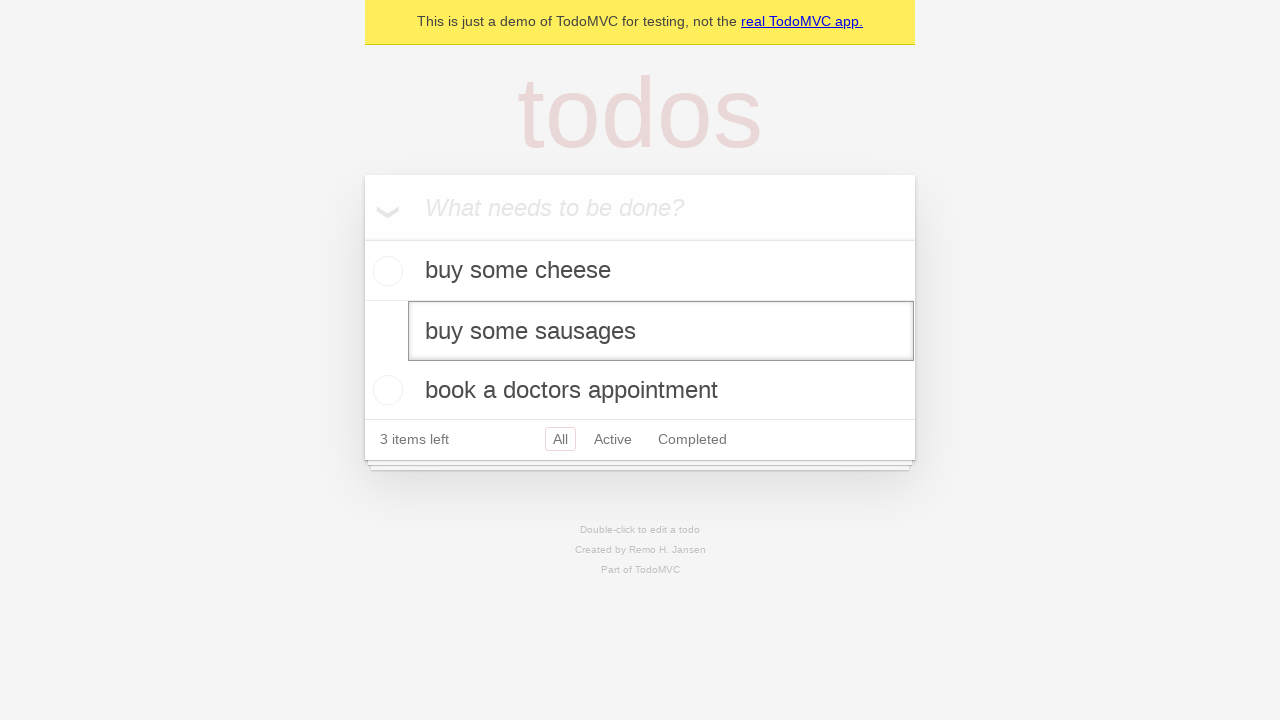

Pressed Enter to save edited todo on internal:testid=[data-testid="todo-item"s] >> nth=1 >> internal:role=textbox[nam
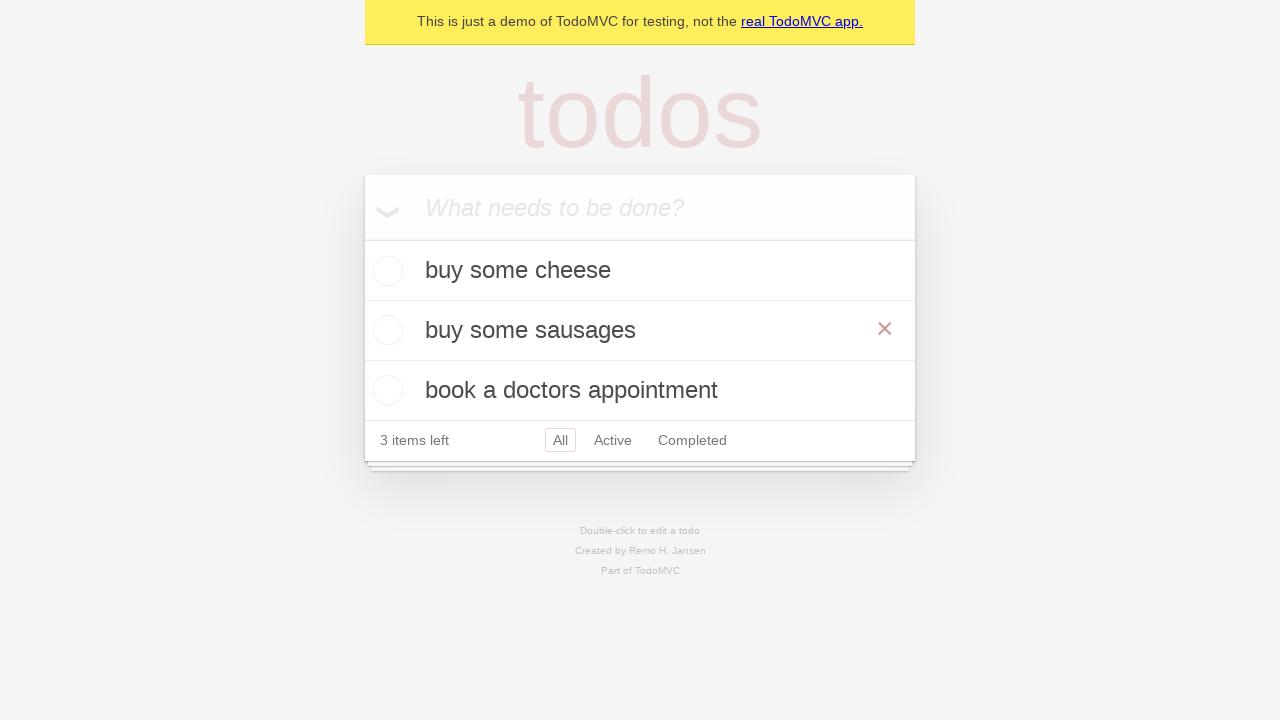

Verified todo items have correct text after edit
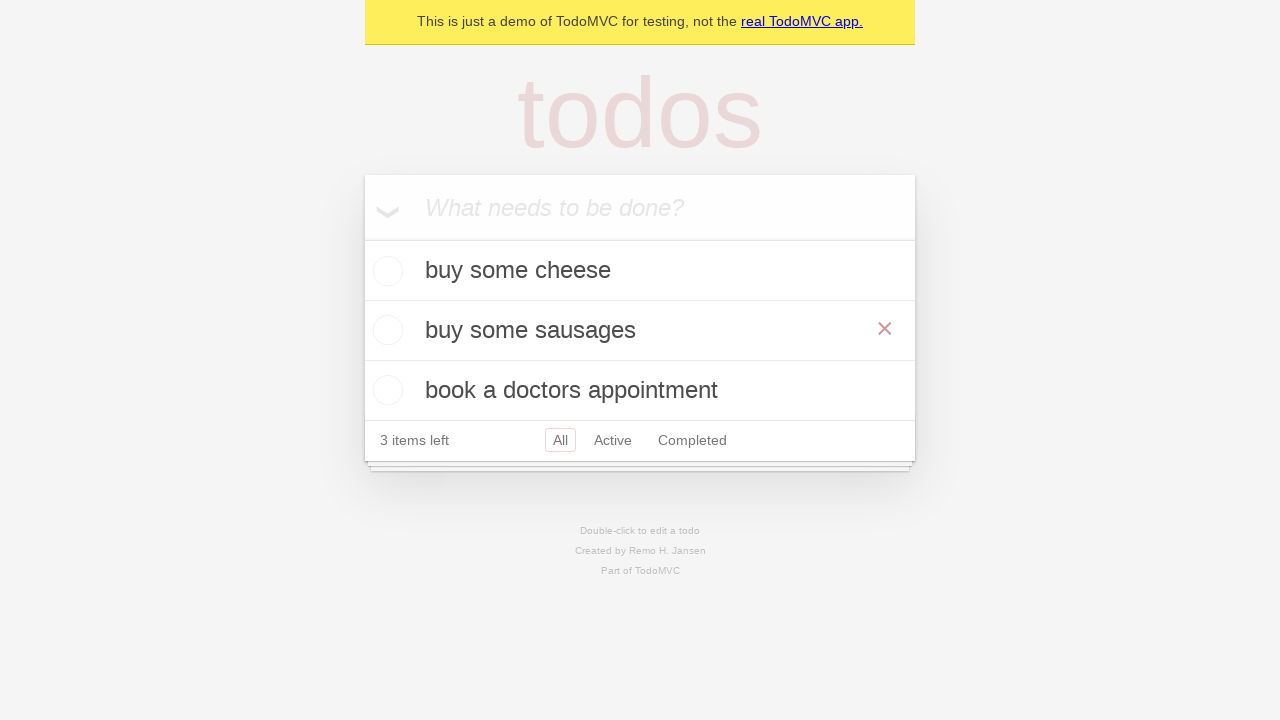

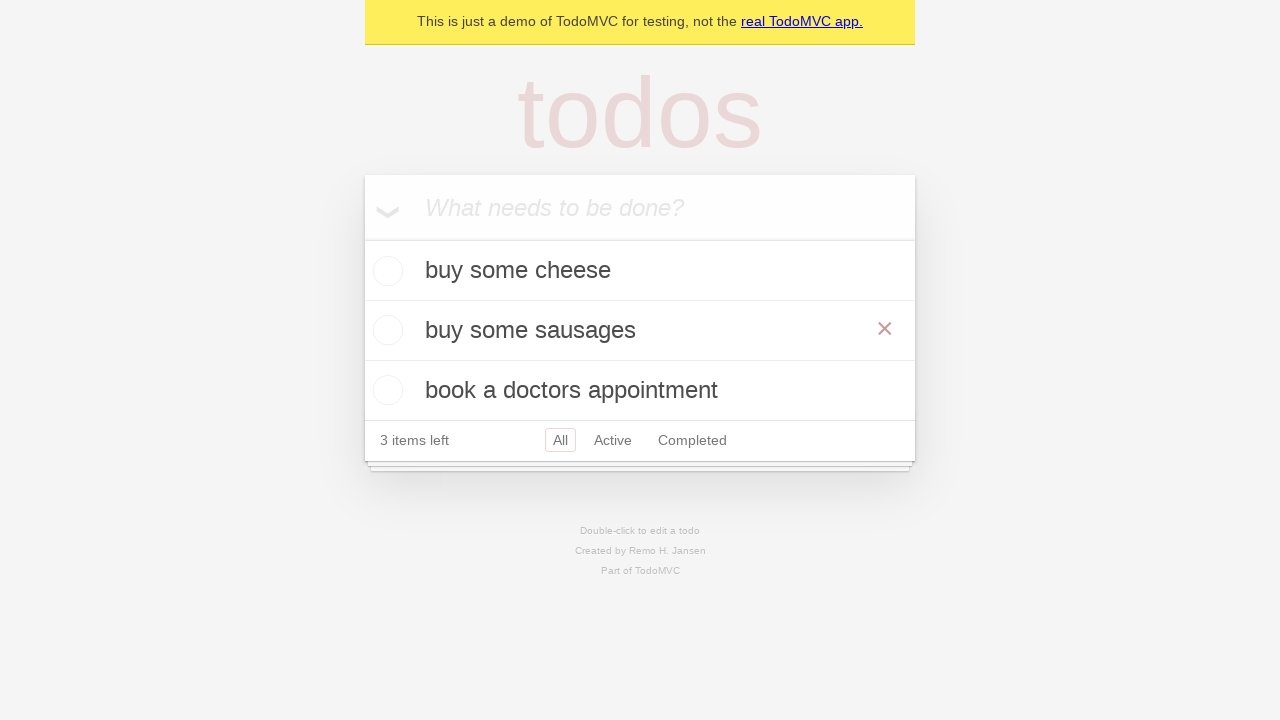